Tests checkbox functionality on a practice automation page by clicking a checkbox, verifying it's selected, clicking it again to uncheck, and verifying it's deselected. Also counts total checkboxes on the page.

Starting URL: https://rahulshettyacademy.com/AutomationPractice/

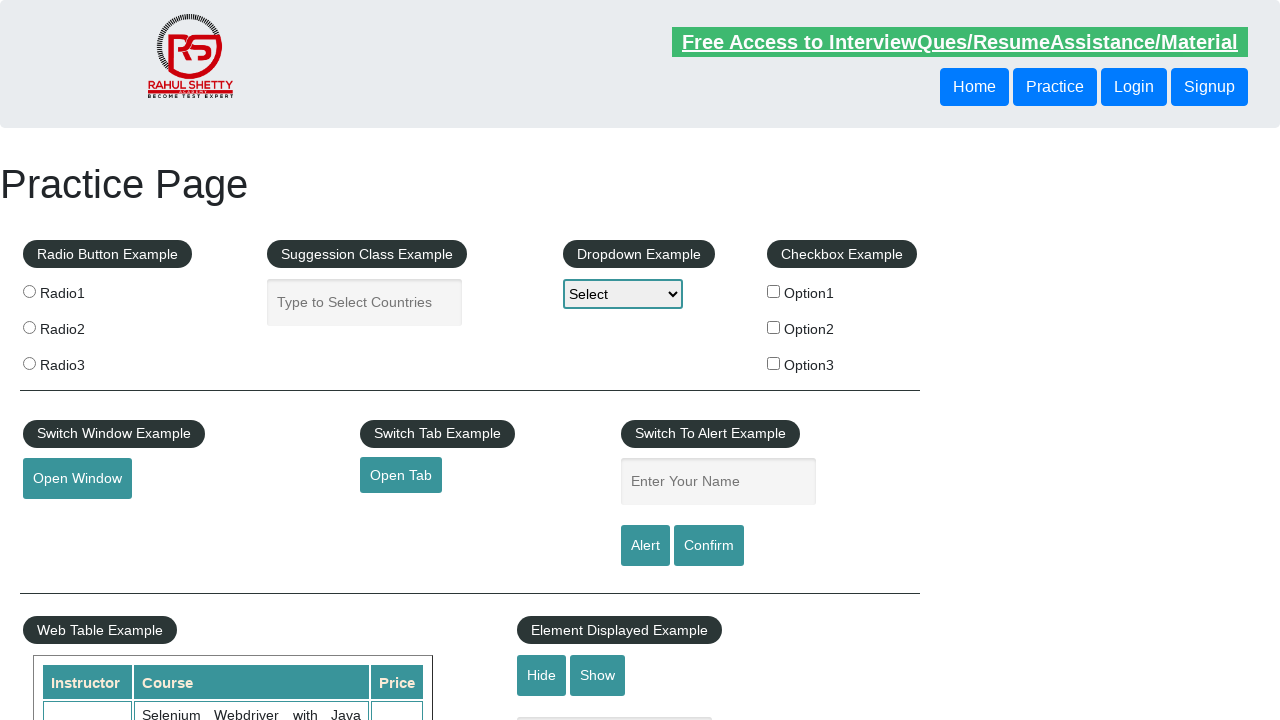

Clicked the first checkbox to select it at (774, 291) on #checkBoxOption1
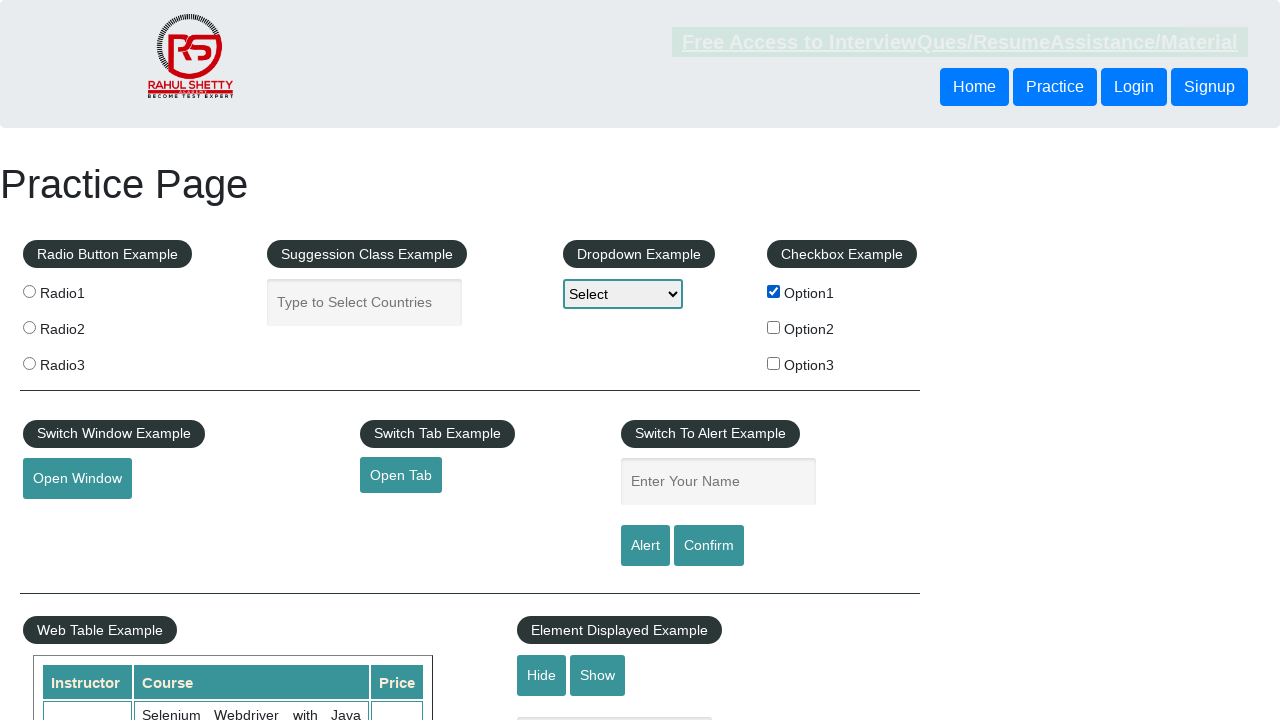

Verified that the first checkbox is selected
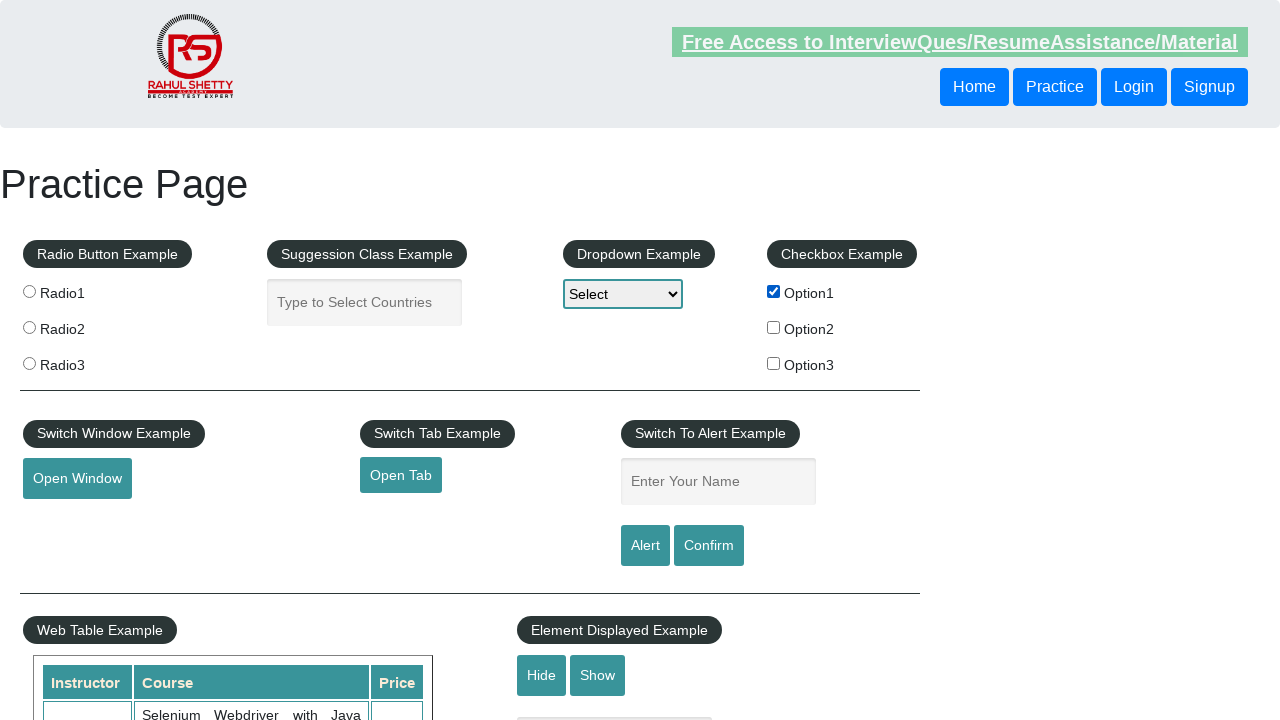

Clicked the first checkbox again to deselect it at (774, 291) on #checkBoxOption1
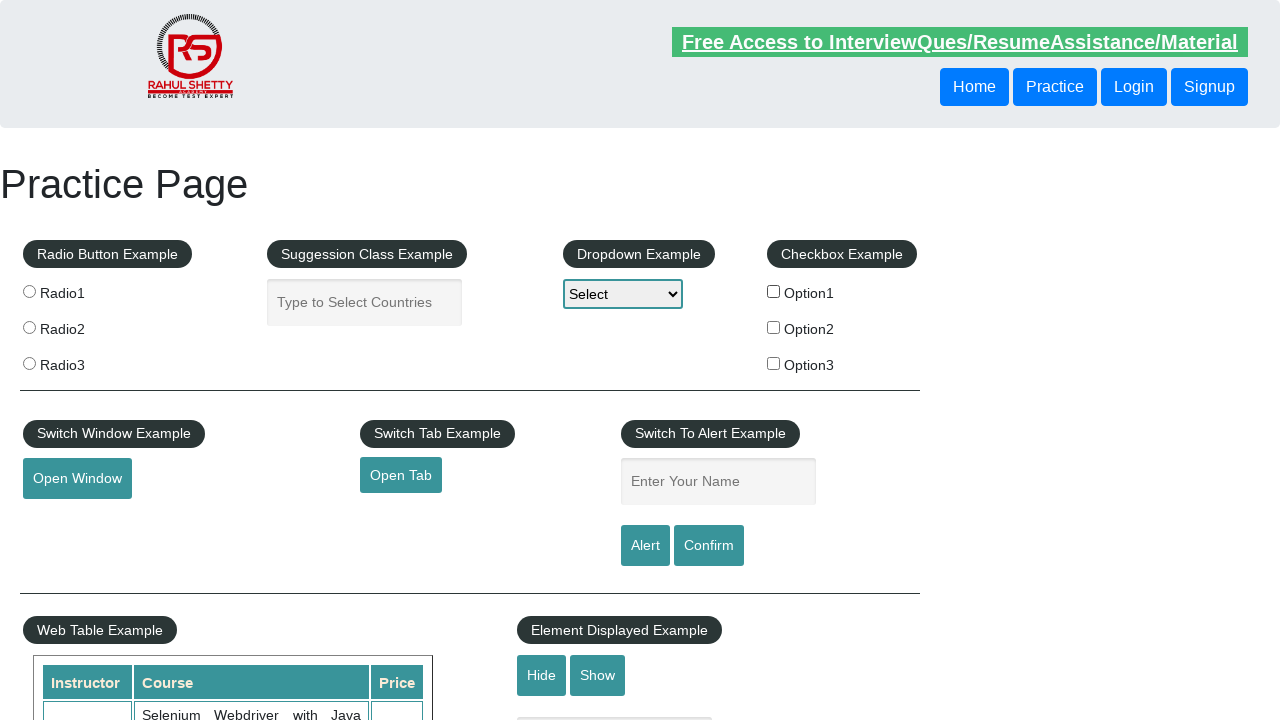

Verified that the first checkbox is deselected
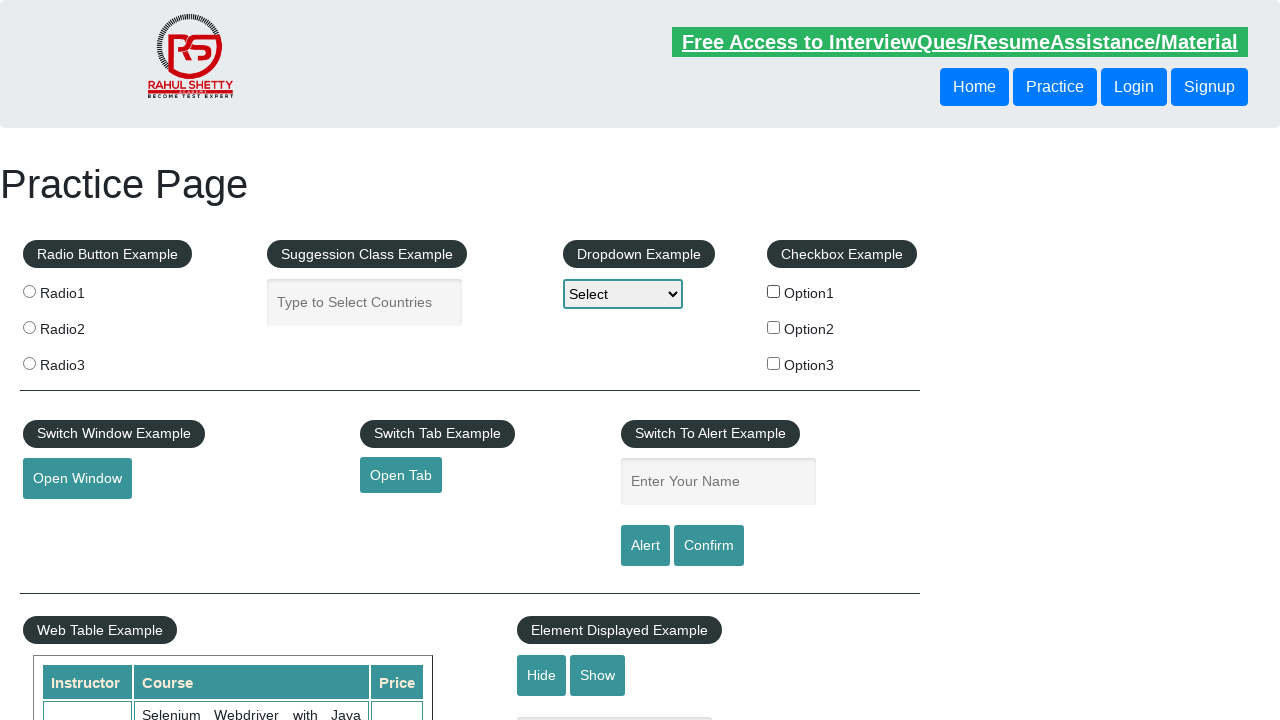

Located all checkboxes on the page
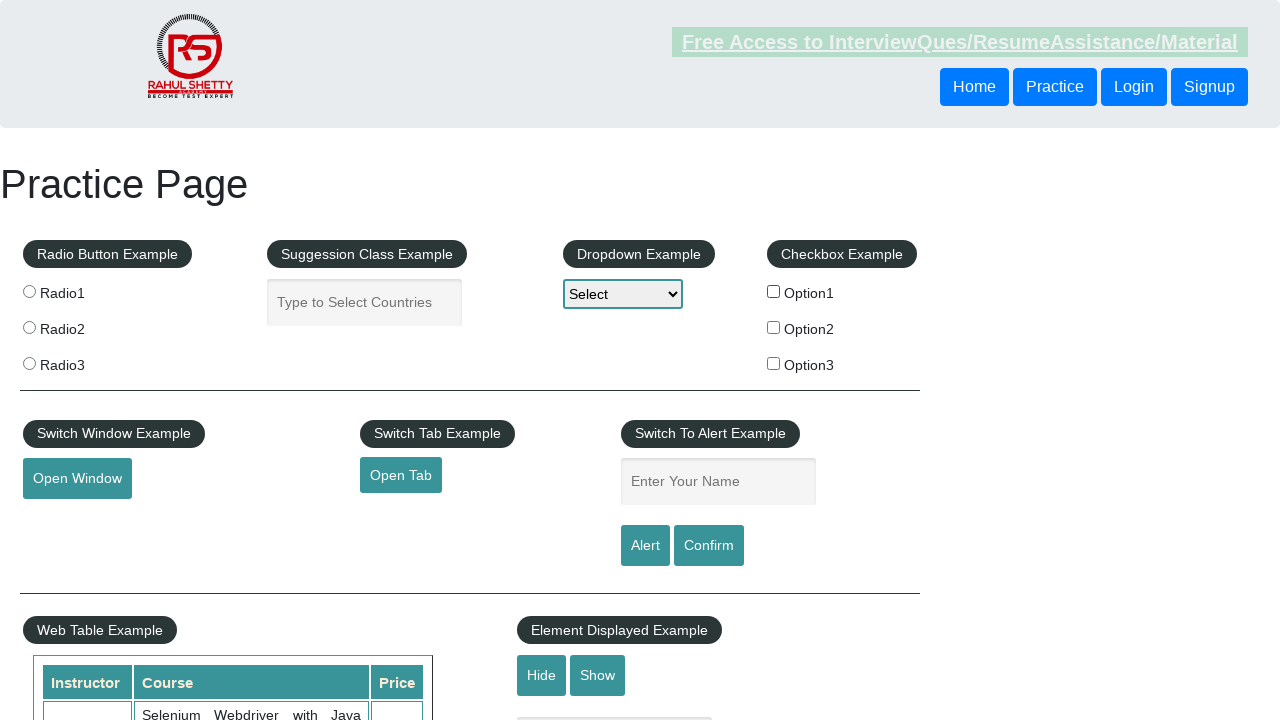

Counted total checkboxes: 3
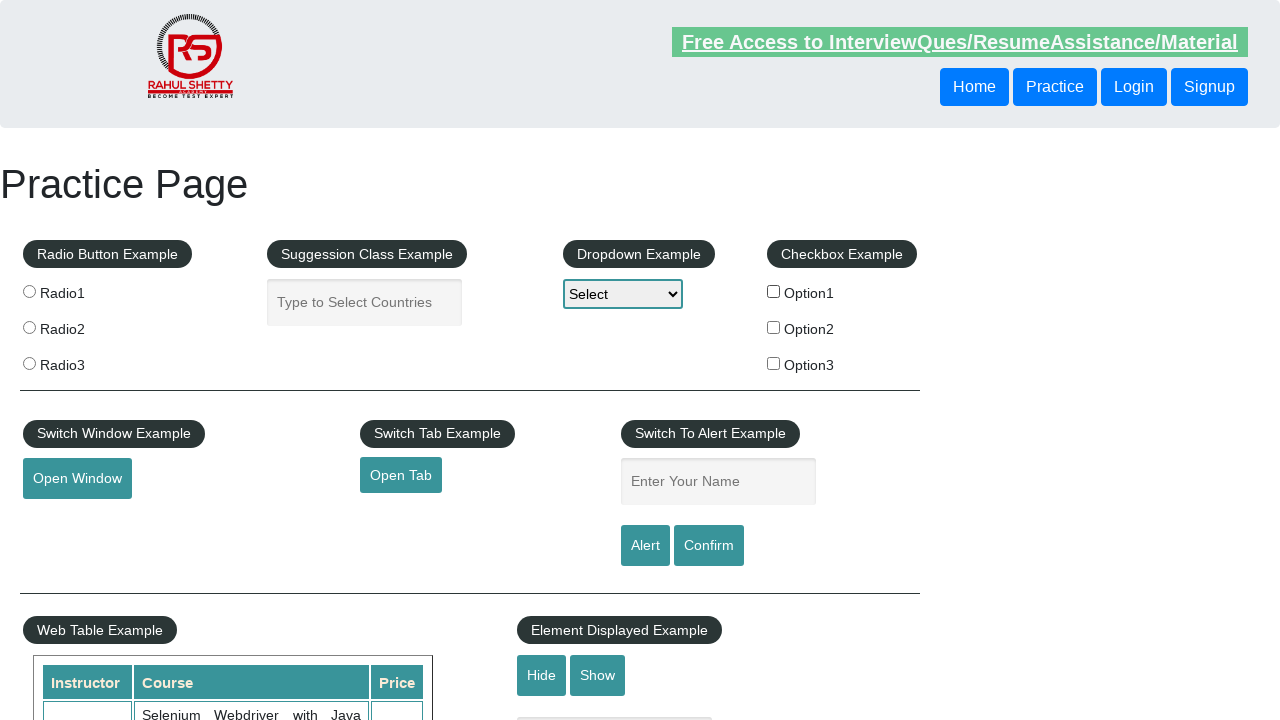

Printed checkbox count: 3
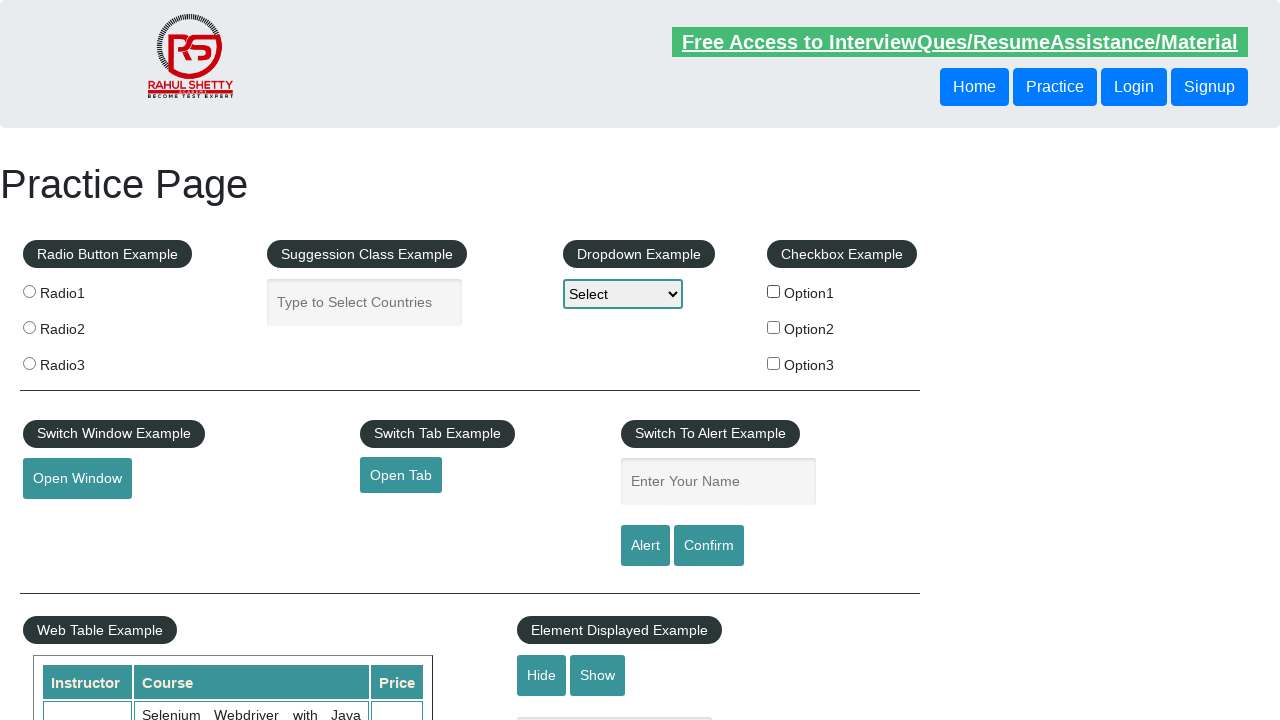

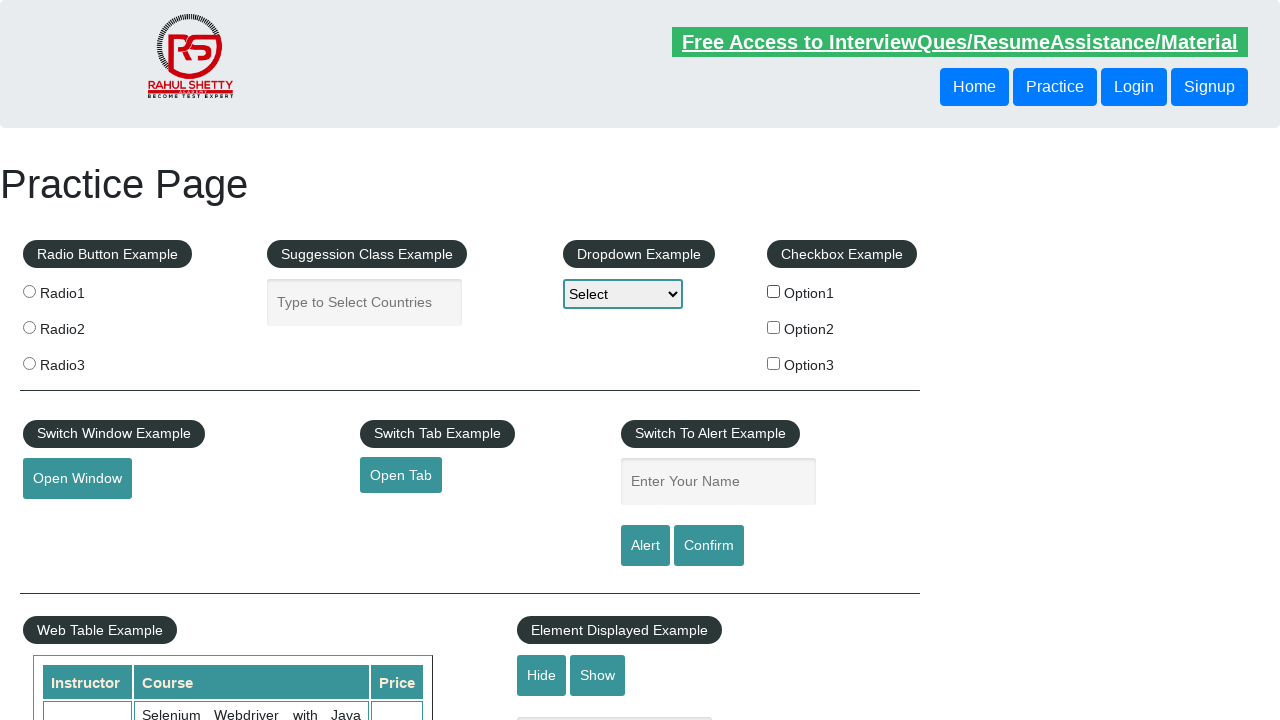